Tests navigation to rings landing page via the main menu hover interaction

Starting URL: https://www.glamira.com/

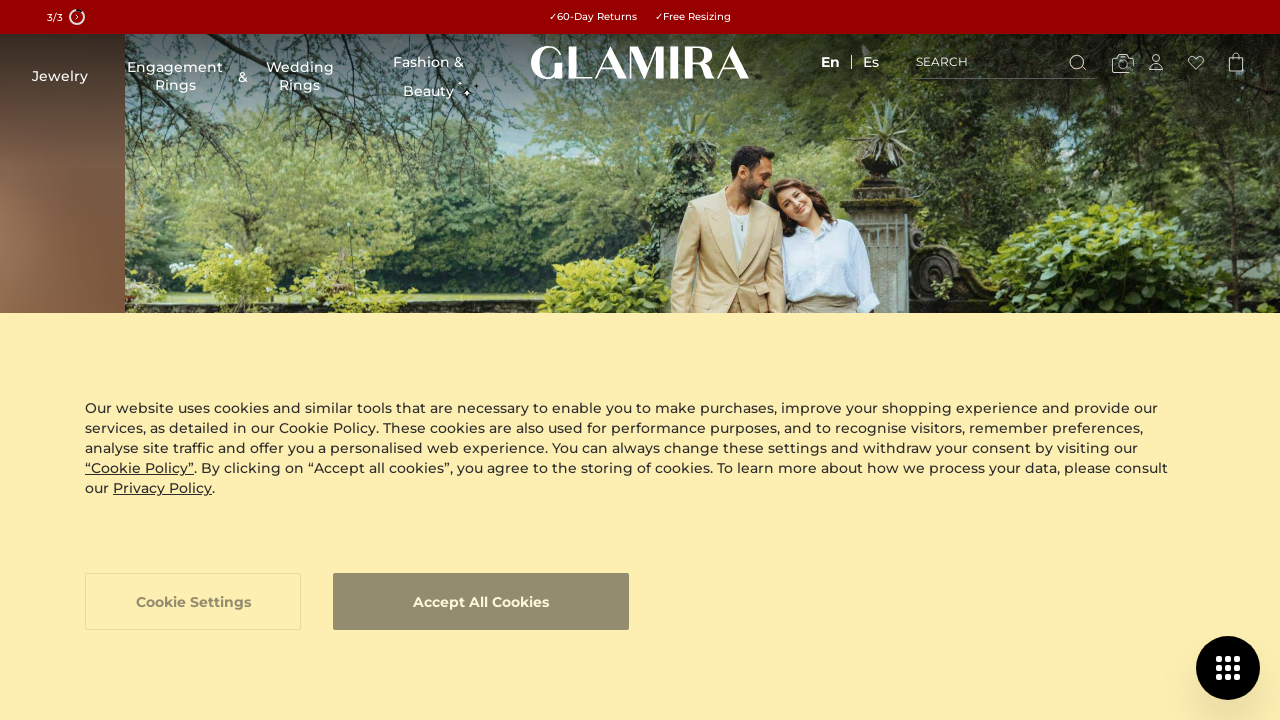

Hovered over main rings menu item at (60, 77) on xpath=//a[contains(@class,'main menu_node_33366__link')]
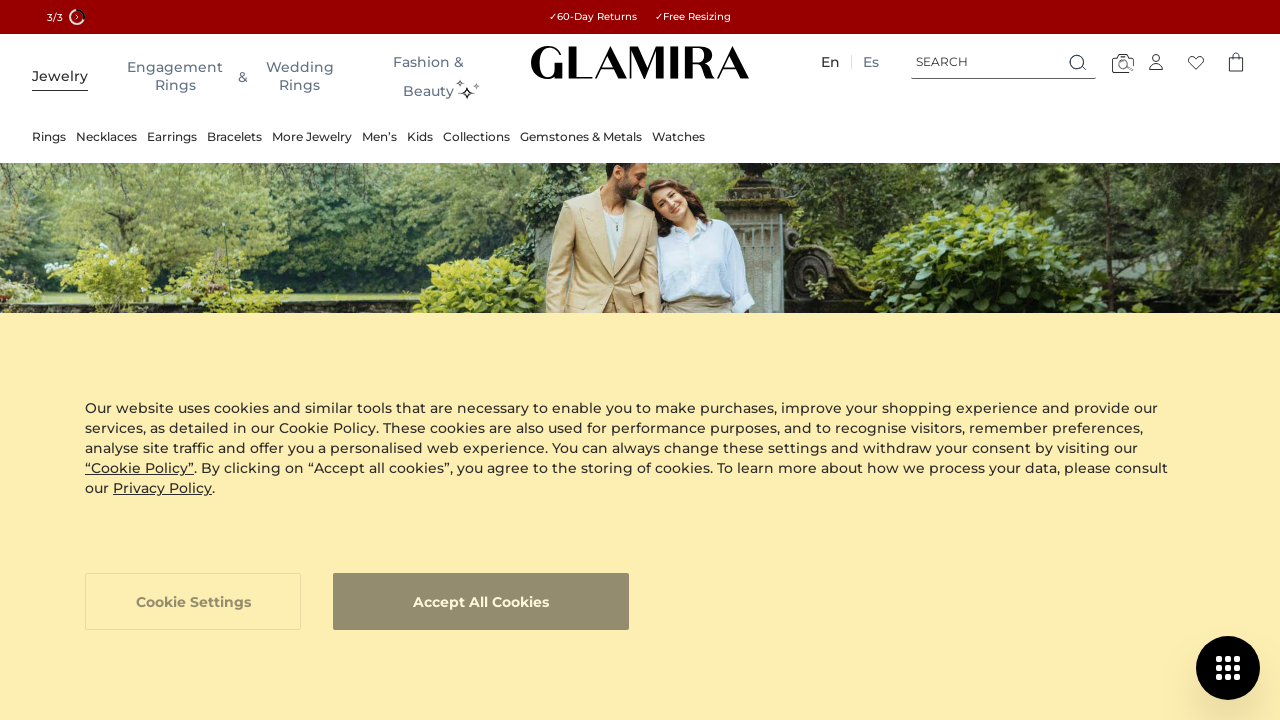

Rings submenu appeared
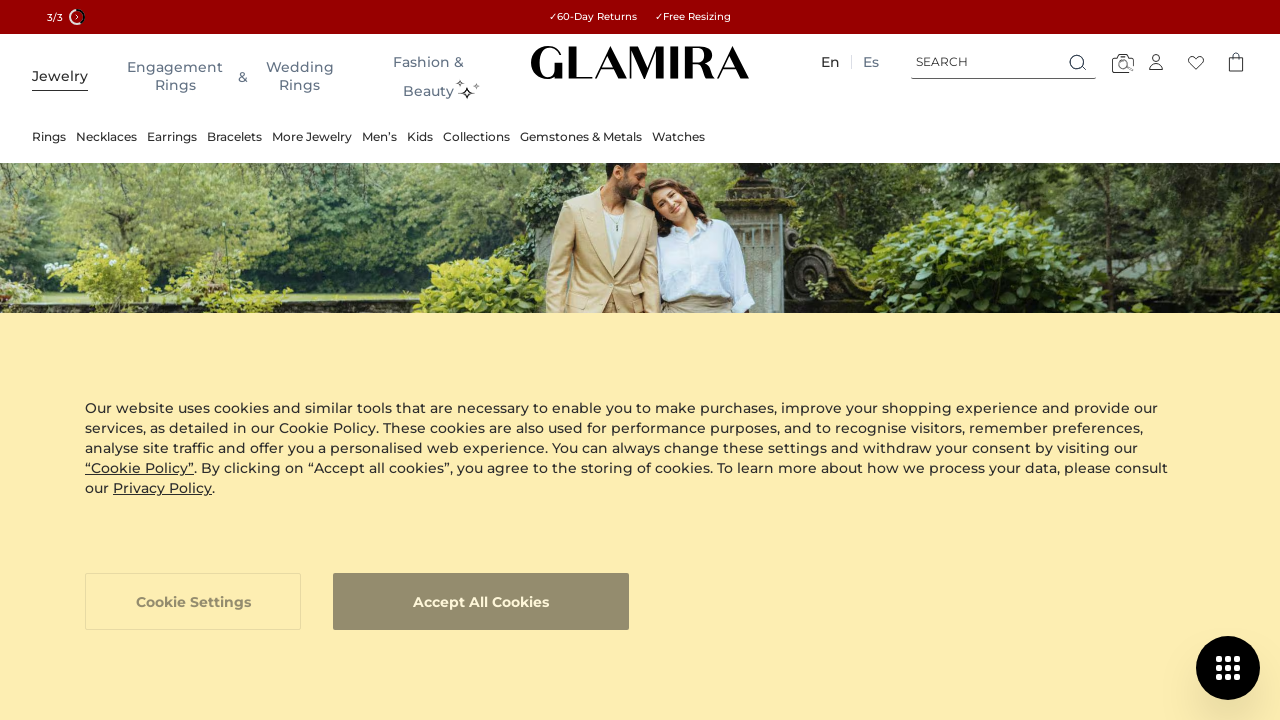

Clicked on rings submenu item at (52, 137) on xpath=//a[@id='ui-id-3']
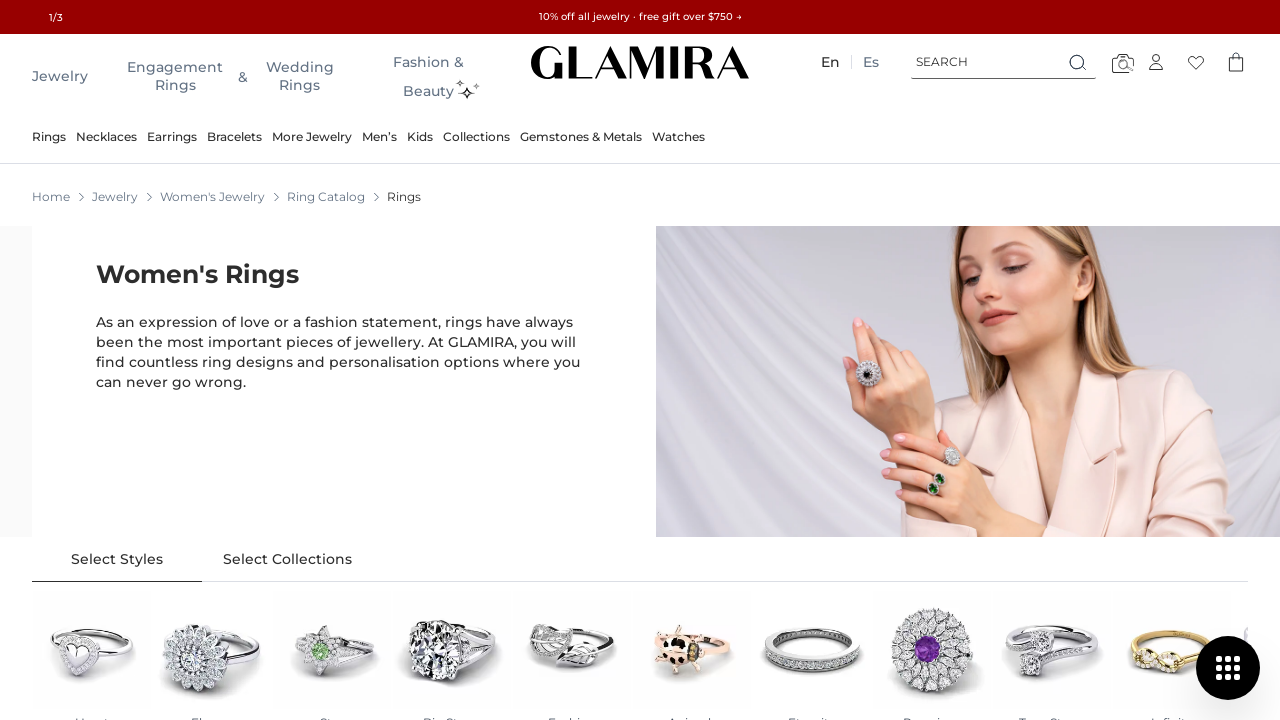

Rings landing page loaded successfully
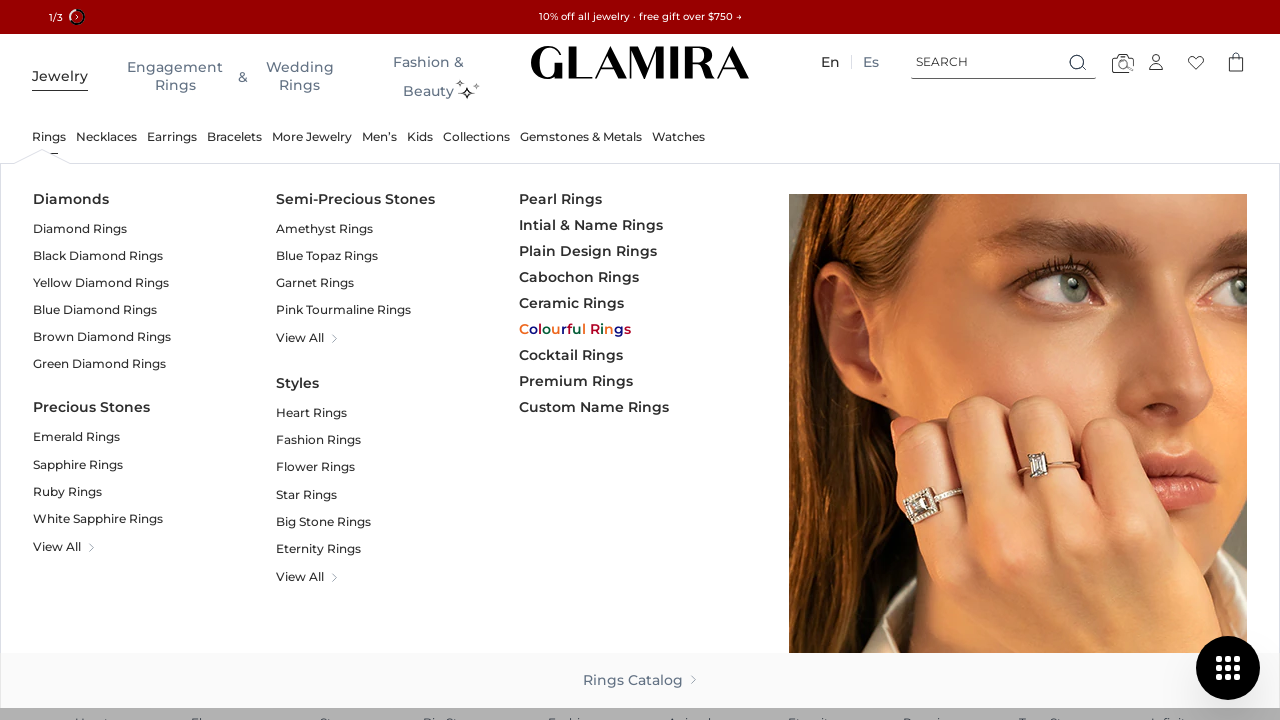

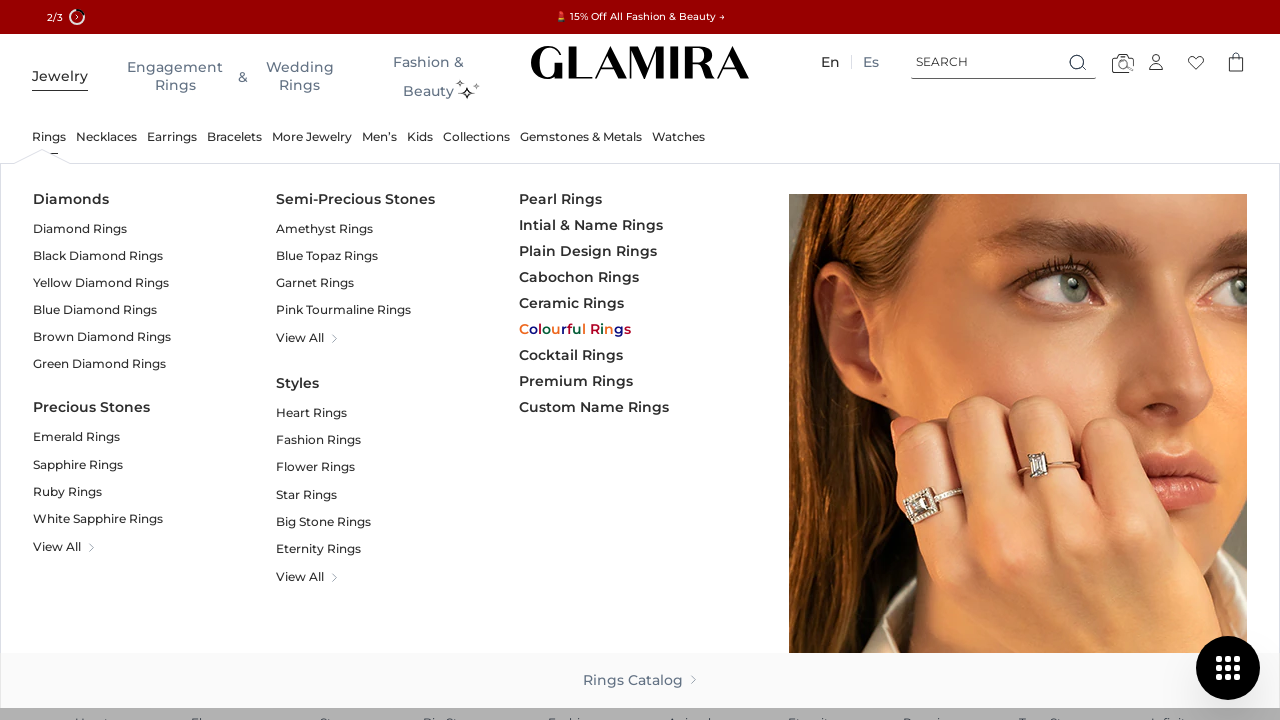